Navigates to the OrangeHRM demo site and verifies the page loads by checking the title is present.

Starting URL: https://opensource-demo.orangehrmlive.com/

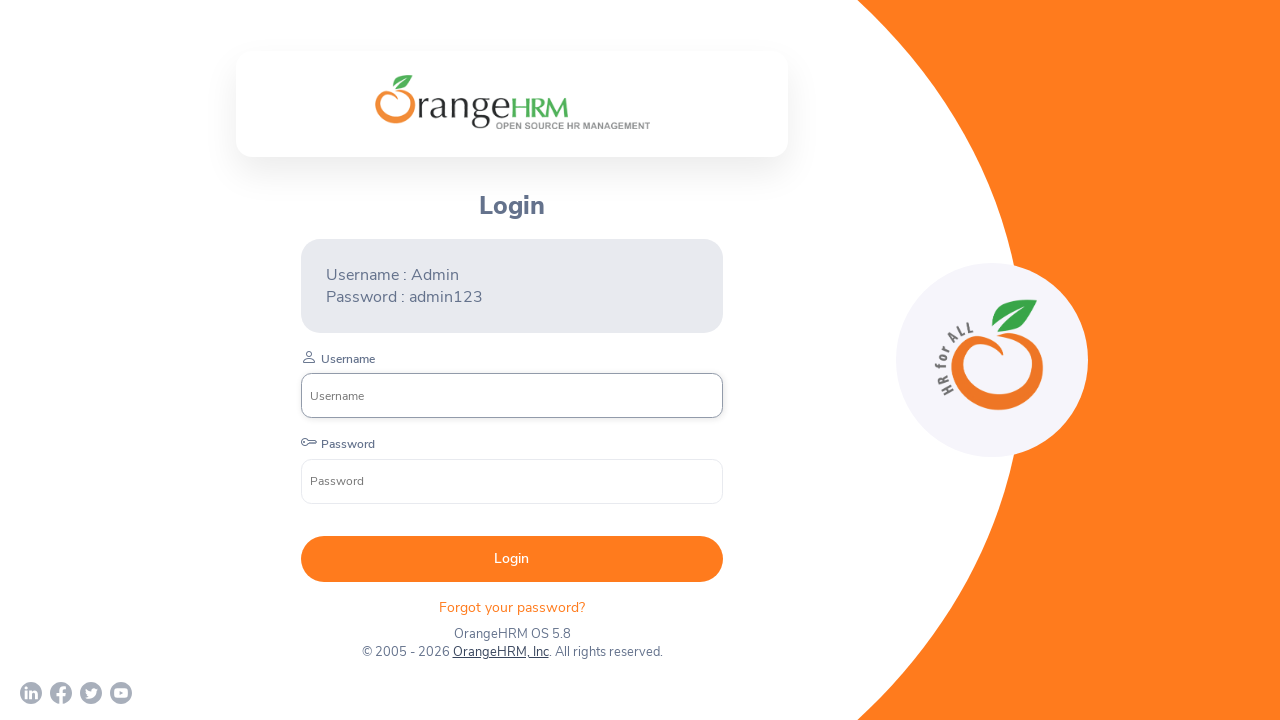

Waited for page to reach domcontentloaded state
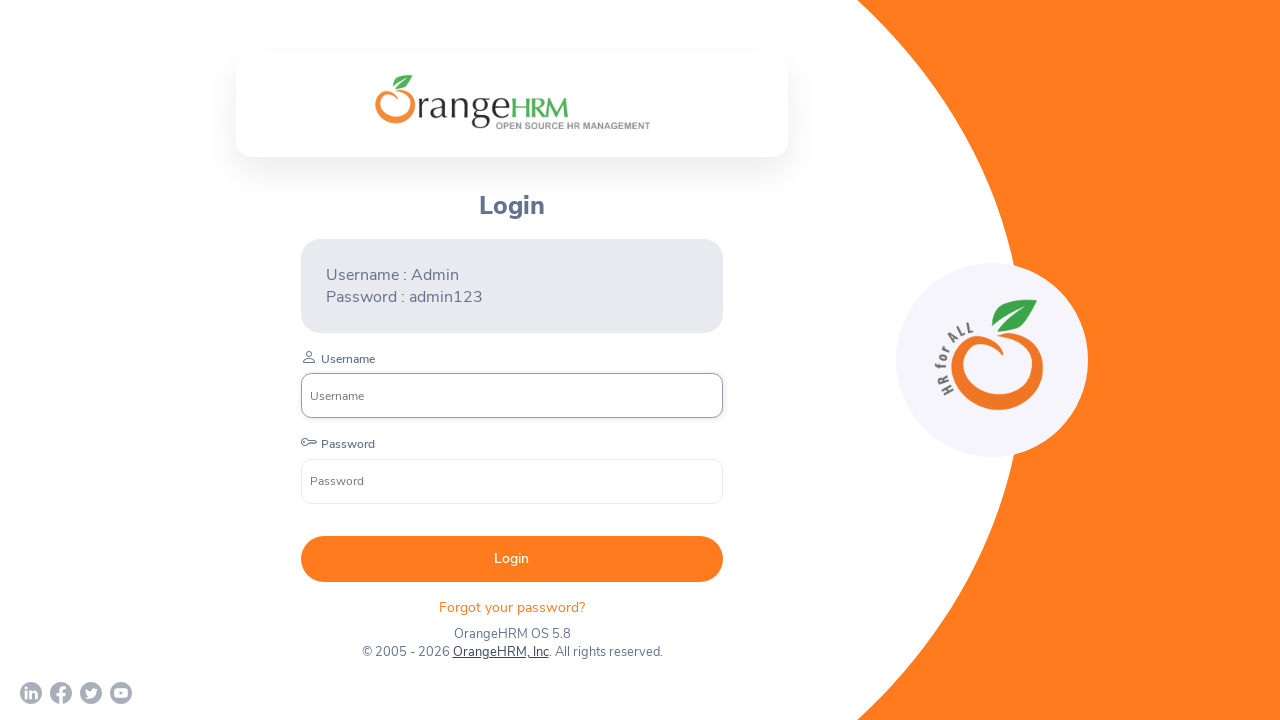

Retrieved page title from OrangeHRM demo site
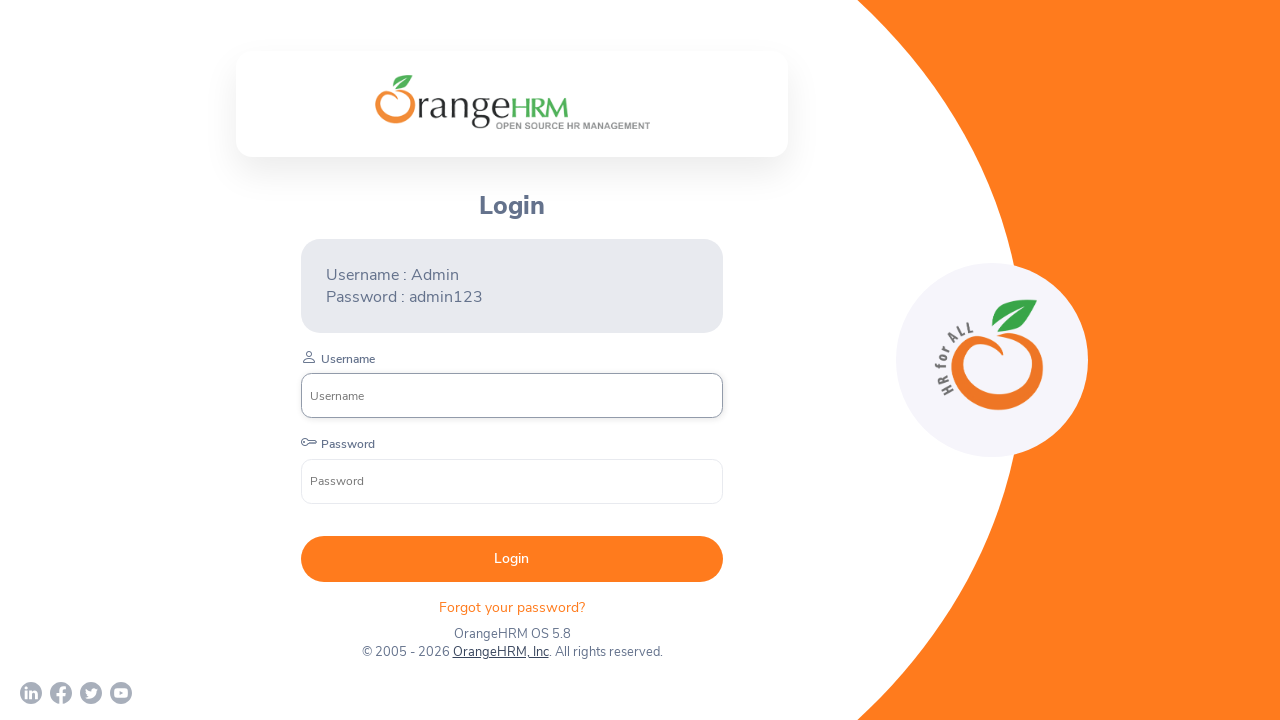

Verified page title is present and not empty
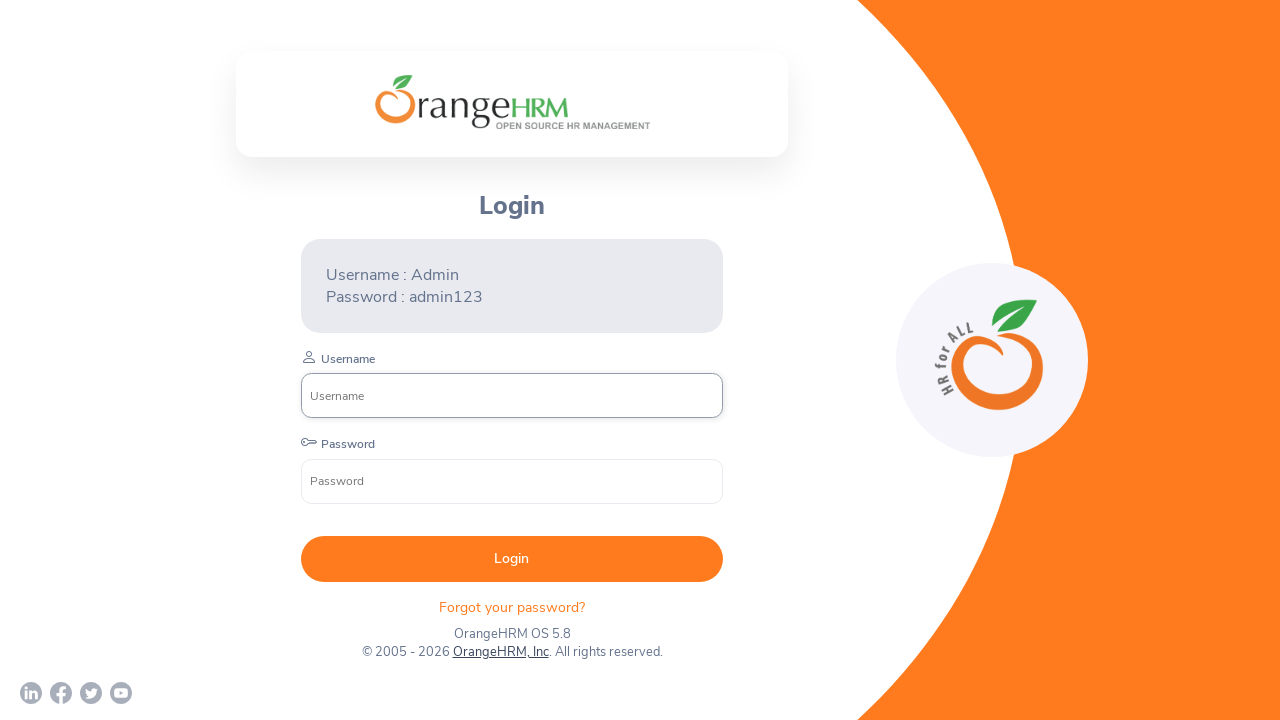

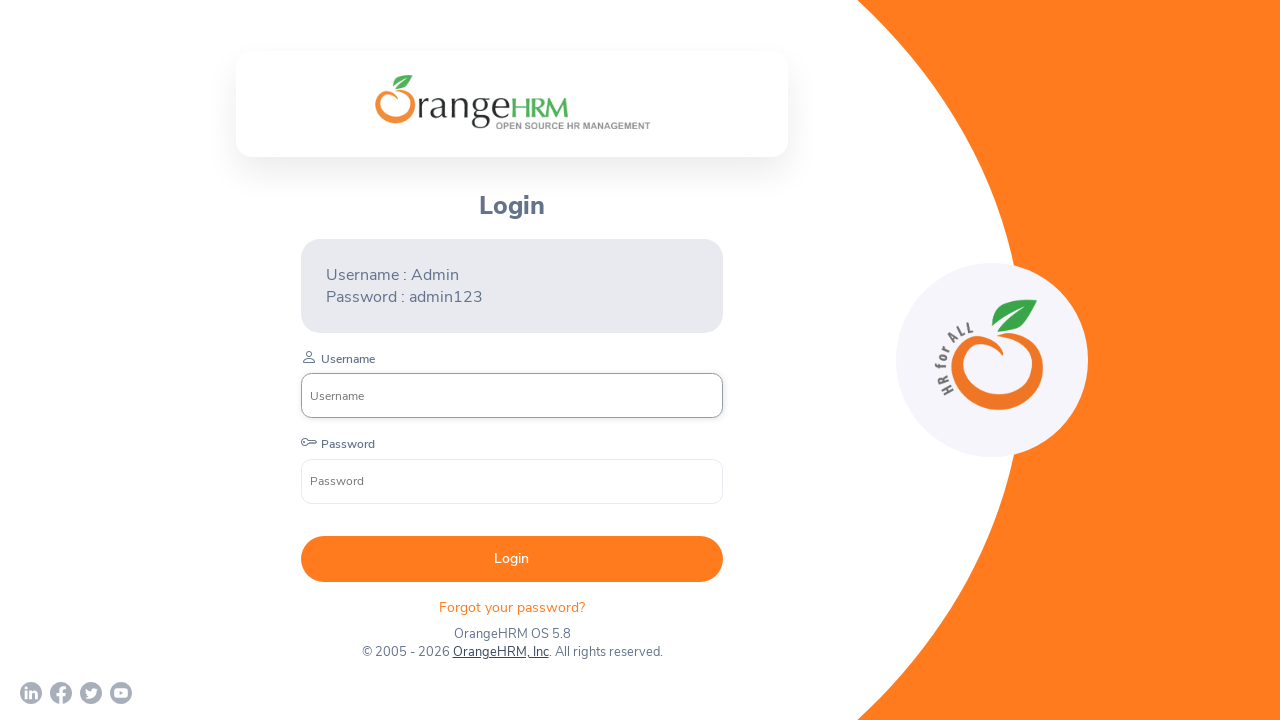